Tests checkbox interaction by verifying initial checkbox states, clicking both checkboxes to toggle them, and verifying the states have changed.

Starting URL: http://przyklady.javastart.pl:8095/checkboxes

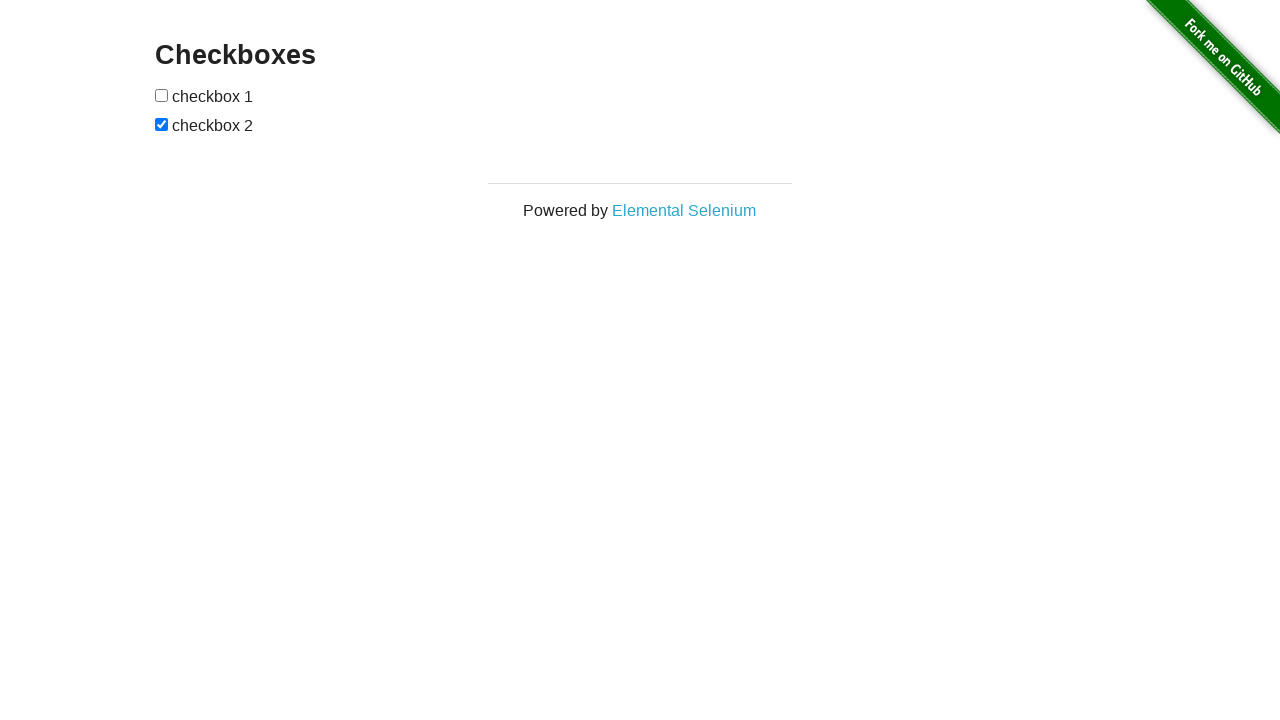

Located first checkbox element
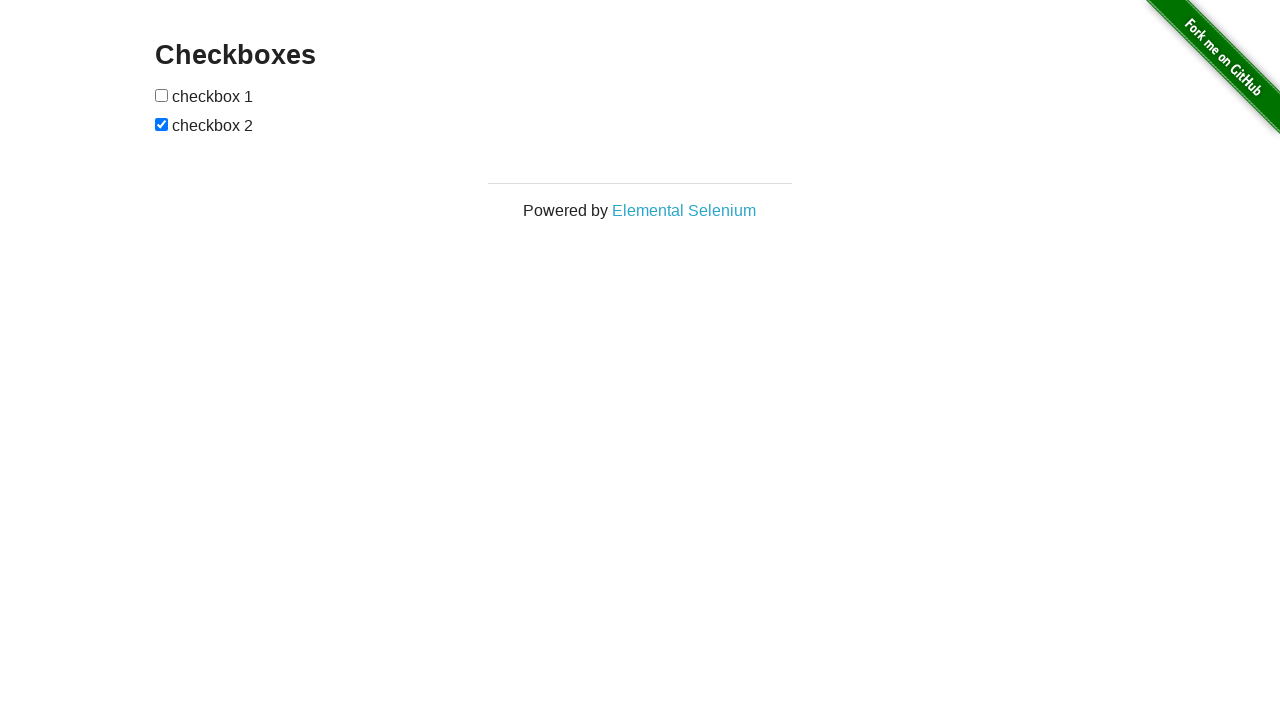

Located second checkbox element
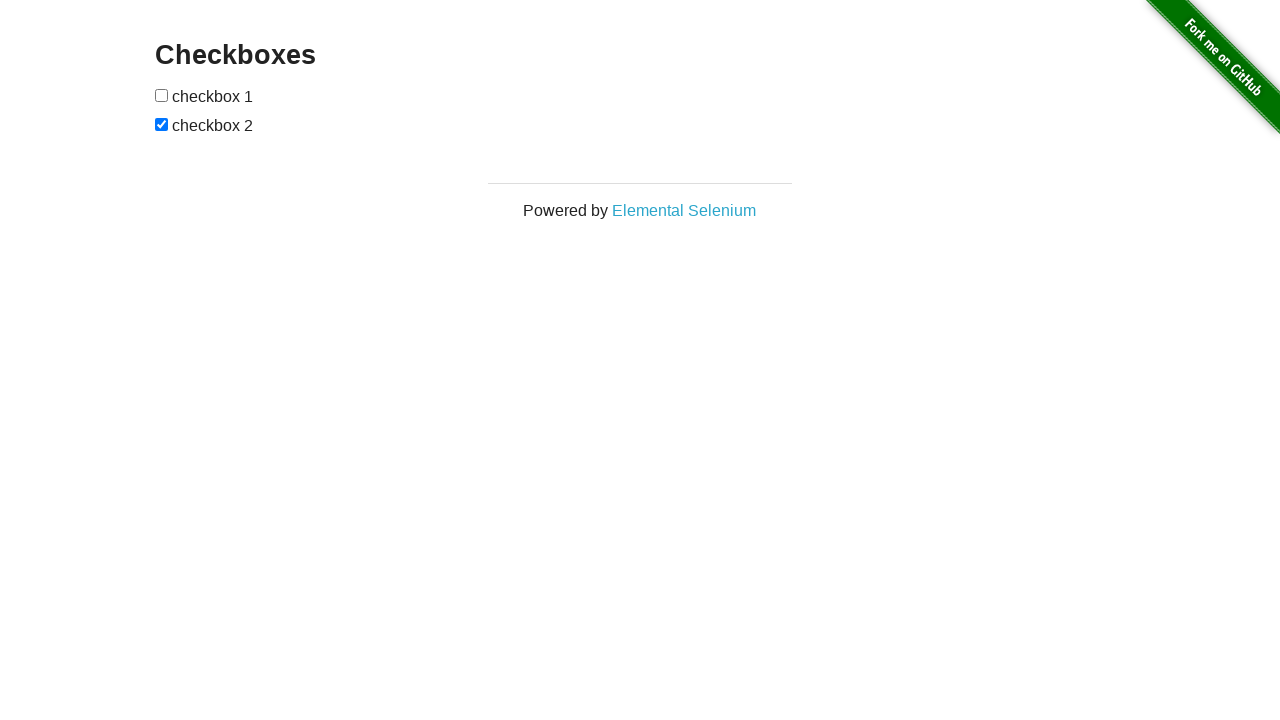

Verified checkbox 1 is initially unchecked
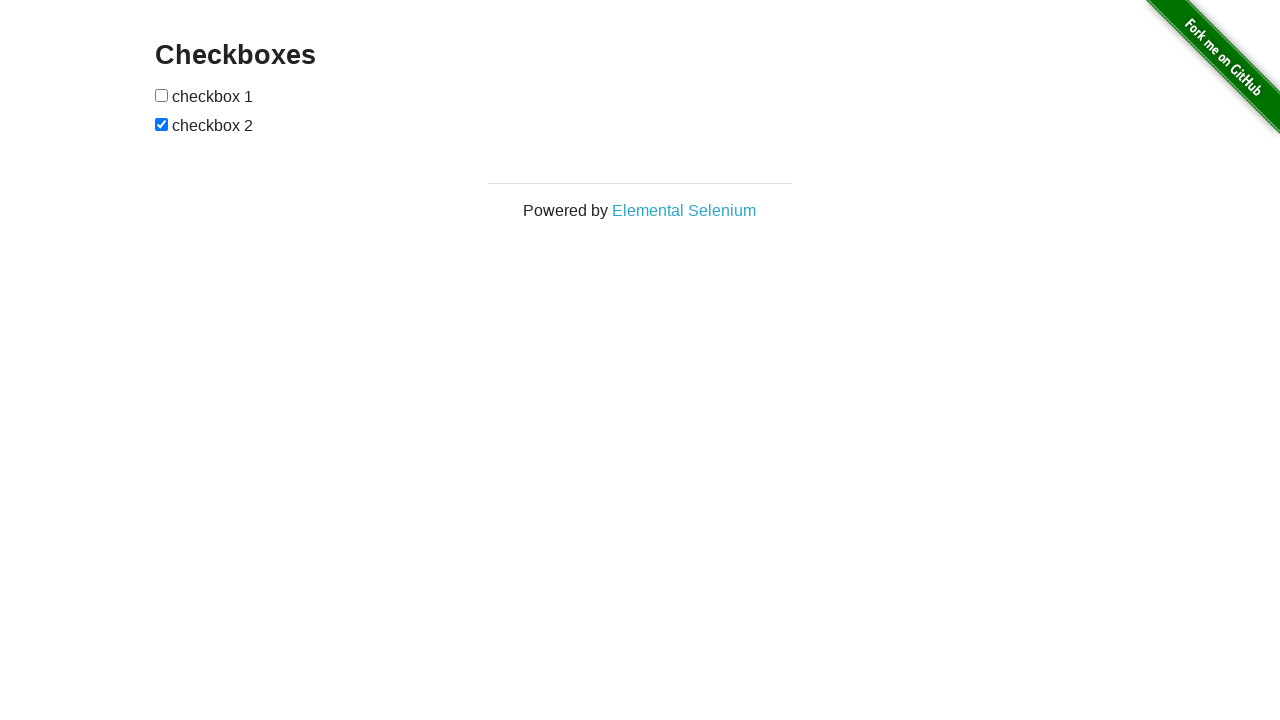

Verified checkbox 2 is initially checked
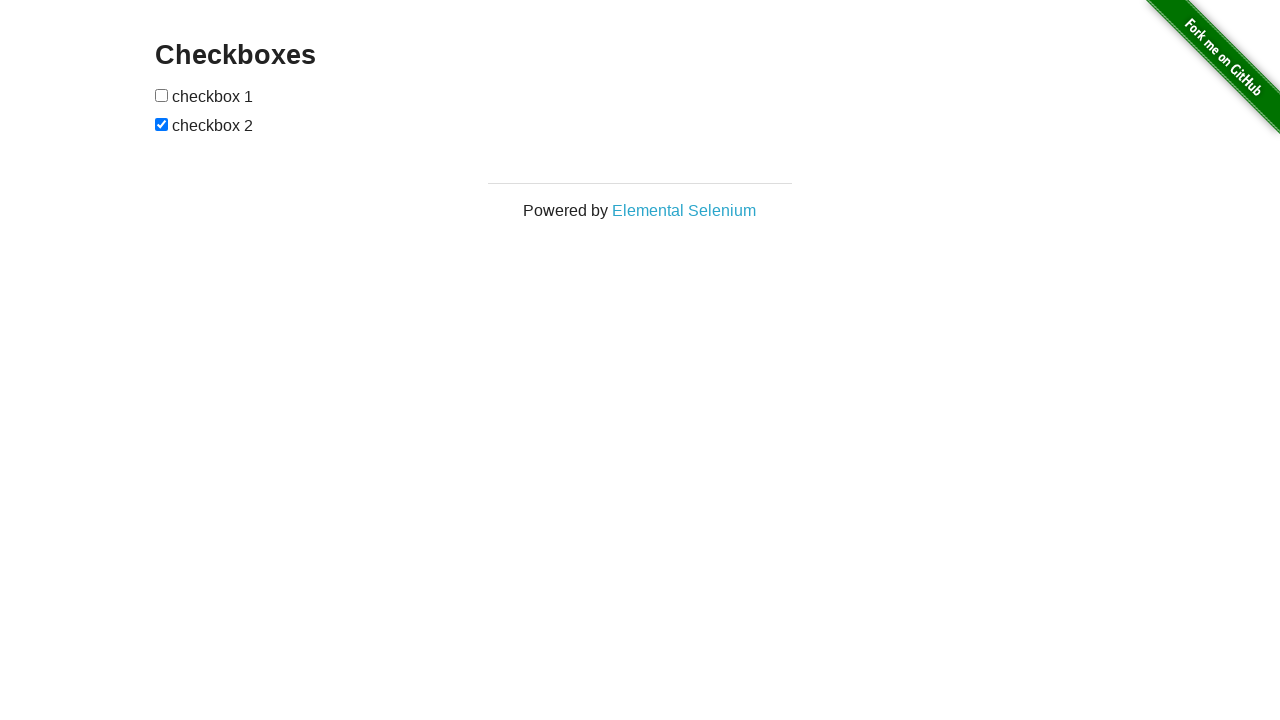

Clicked checkbox 1 to toggle state at (162, 95) on xpath=//form[@id='checkboxes']/input[1]
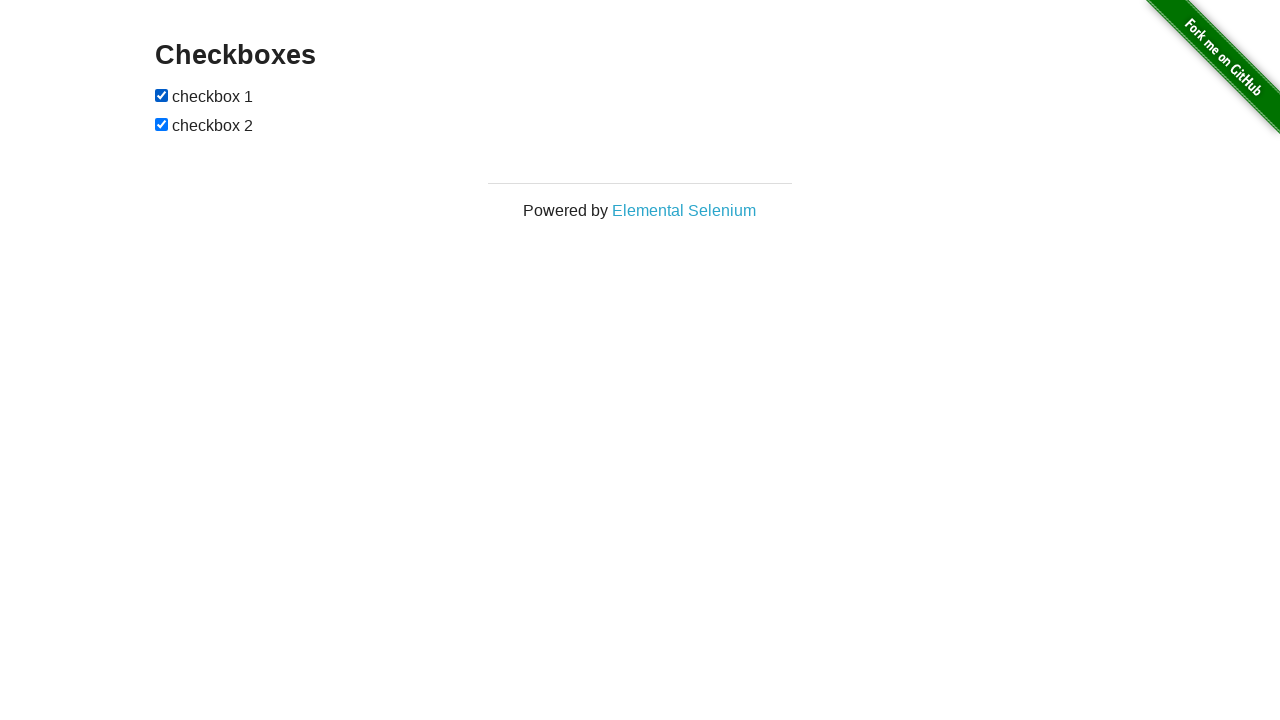

Clicked checkbox 2 to toggle state at (162, 124) on xpath=//form[@id='checkboxes']/input[2]
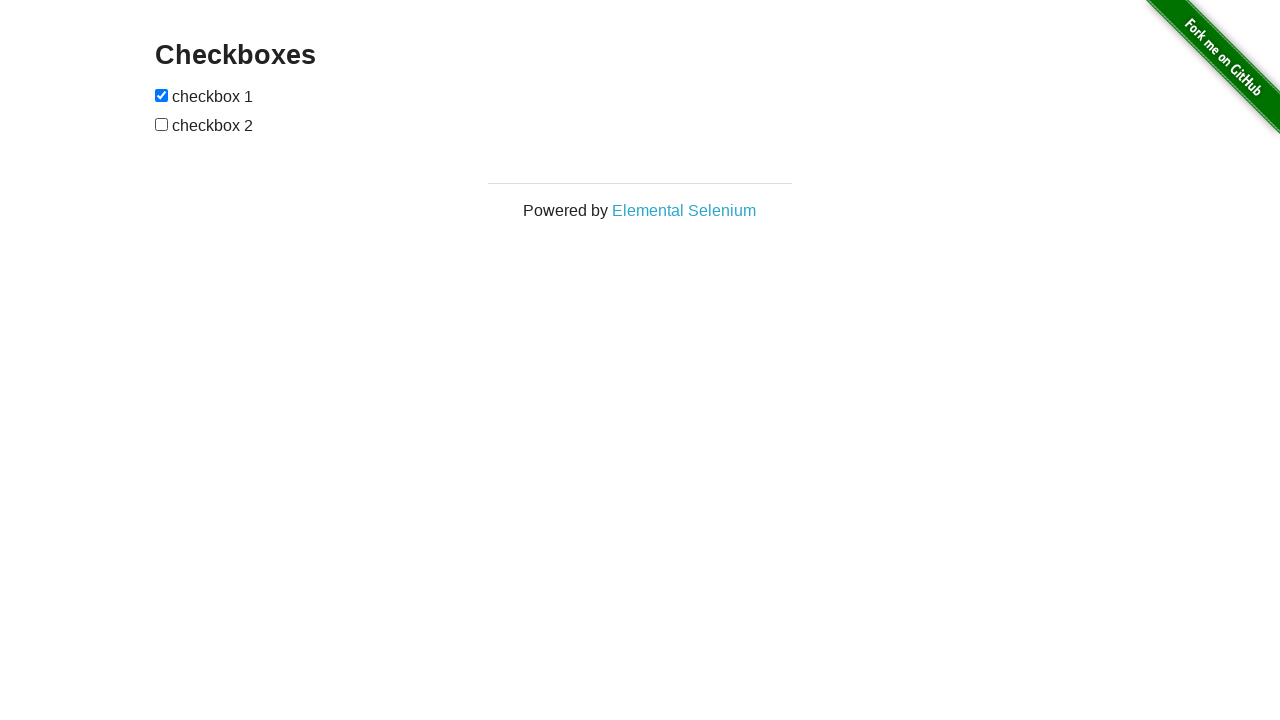

Verified checkbox 1 is now checked after toggle
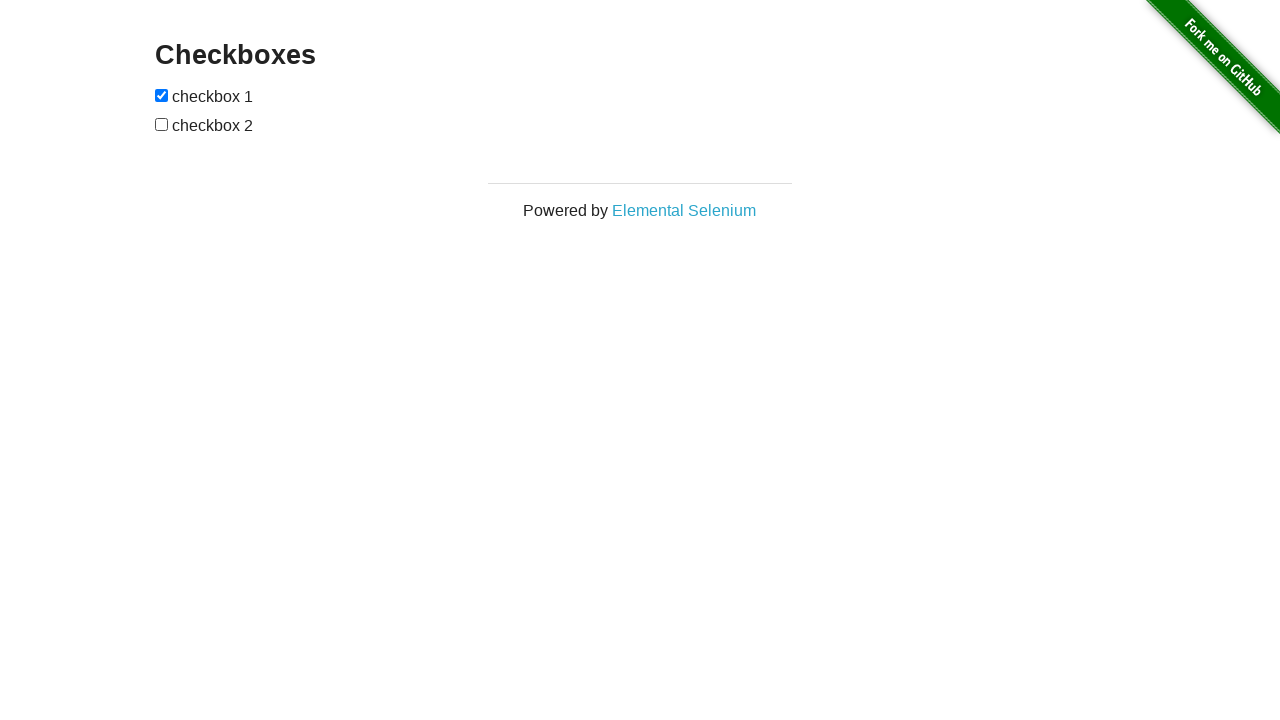

Verified checkbox 2 is now unchecked after toggle
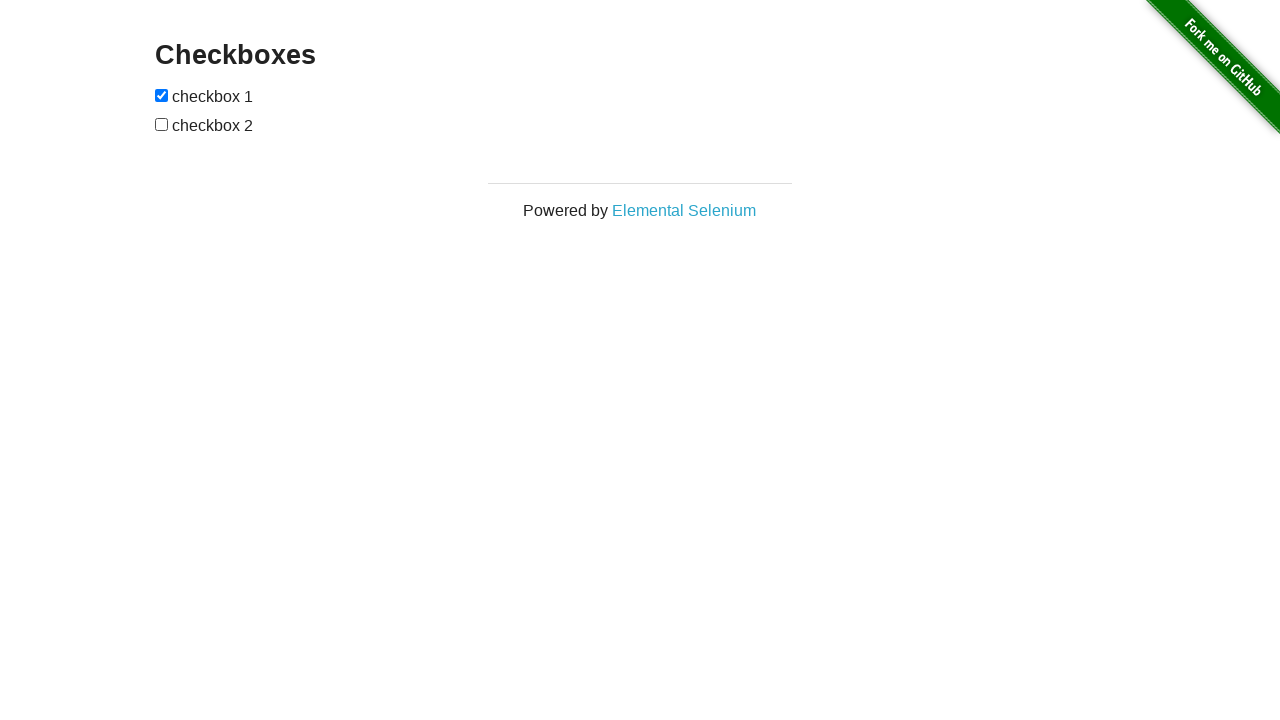

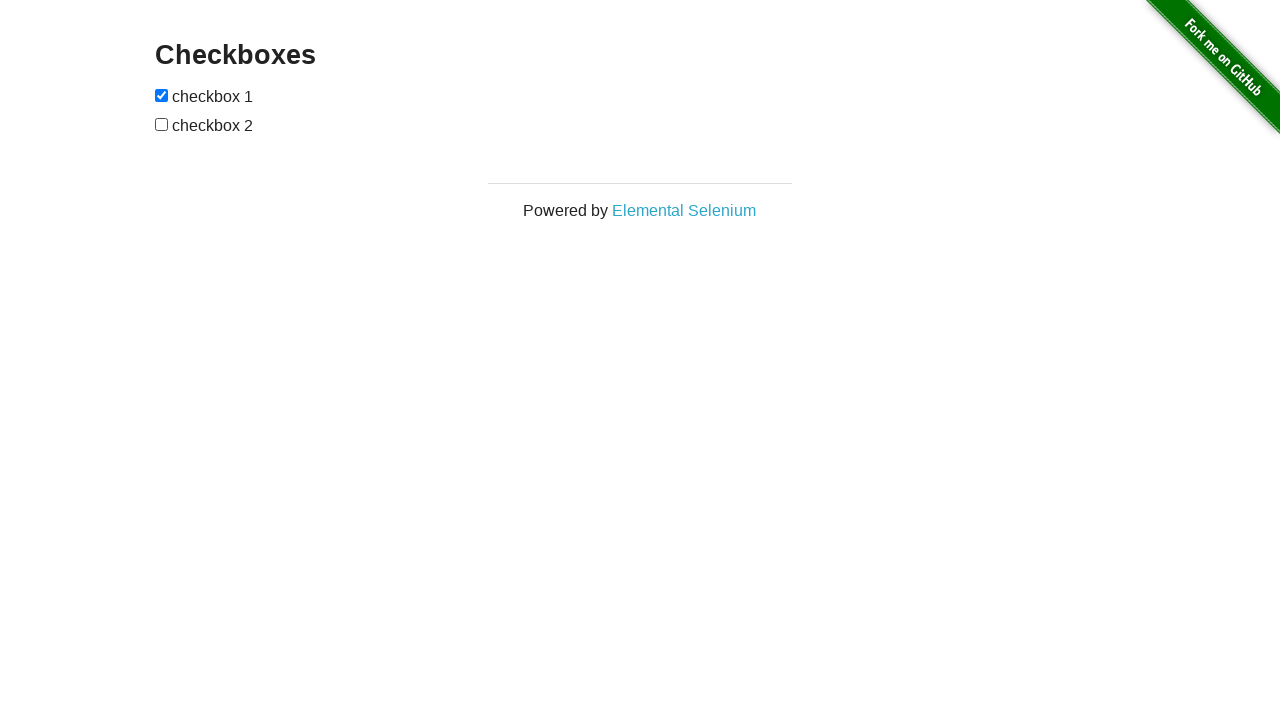